Tests that entered text is trimmed when editing a todo item

Starting URL: https://demo.playwright.dev/todomvc

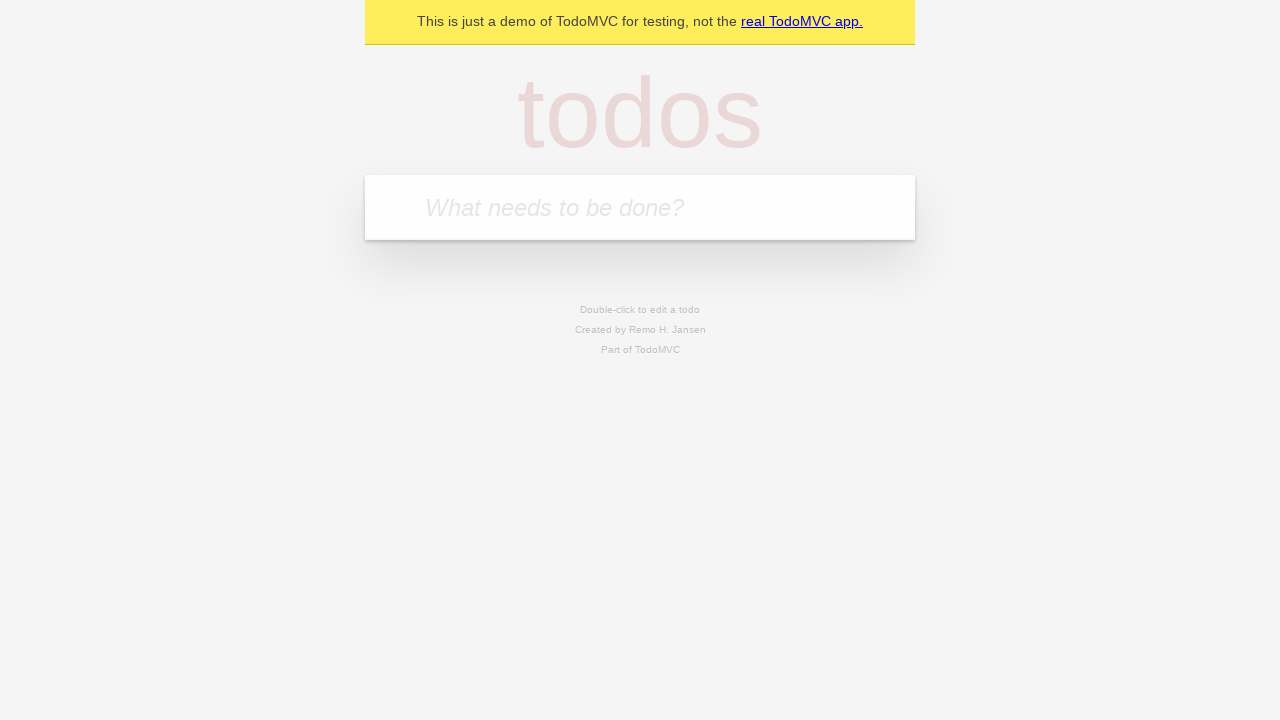

Filled todo input with 'buy some cheese' on internal:attr=[placeholder="What needs to be done?"i]
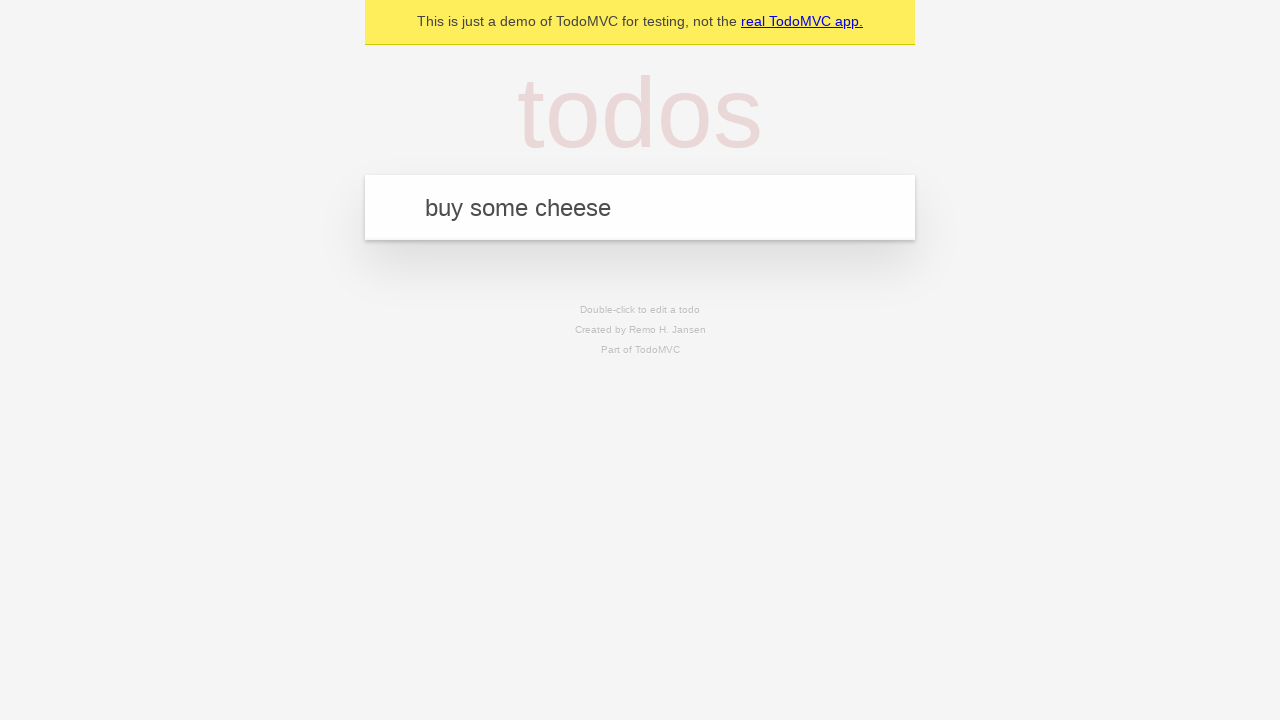

Pressed Enter to create first todo on internal:attr=[placeholder="What needs to be done?"i]
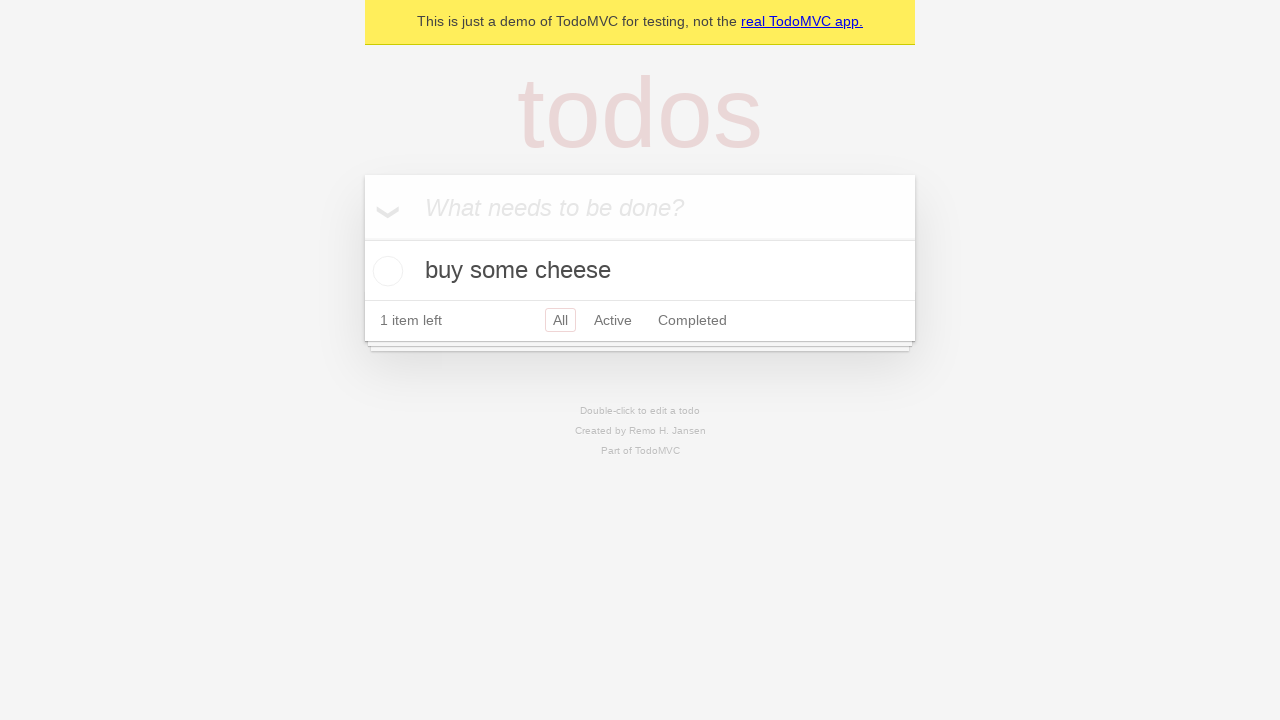

Filled todo input with 'feed the cat' on internal:attr=[placeholder="What needs to be done?"i]
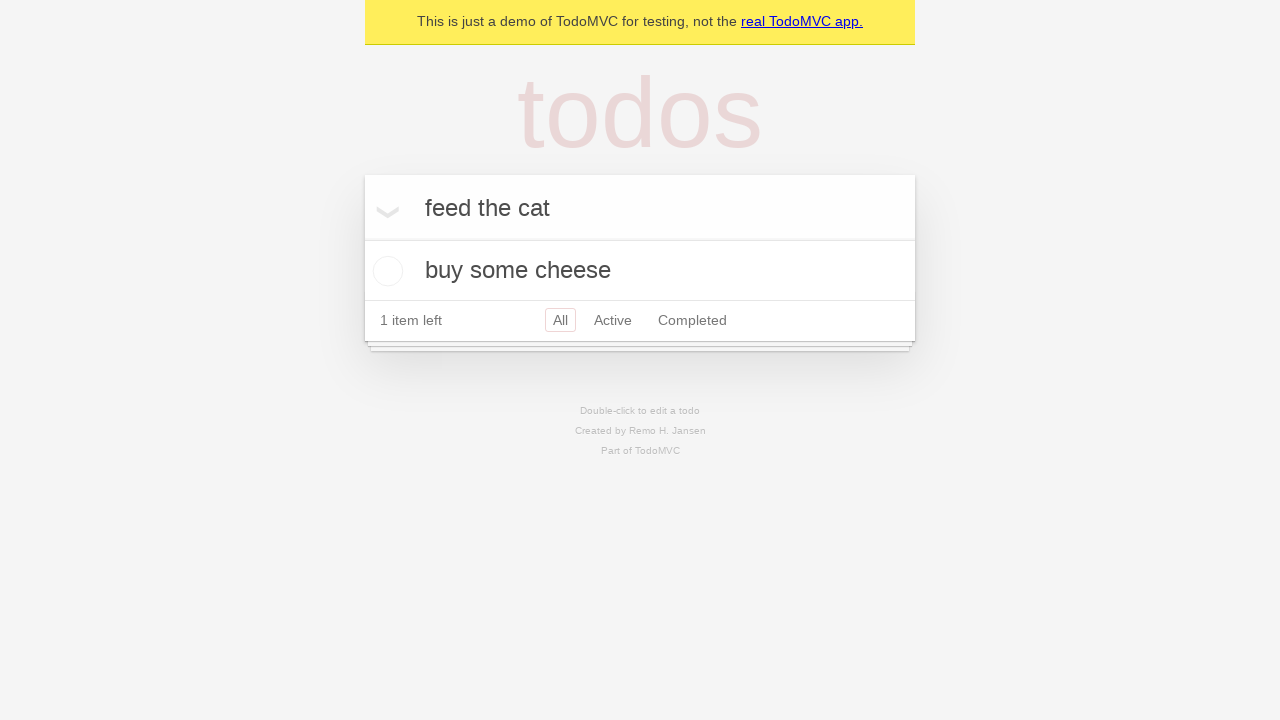

Pressed Enter to create second todo on internal:attr=[placeholder="What needs to be done?"i]
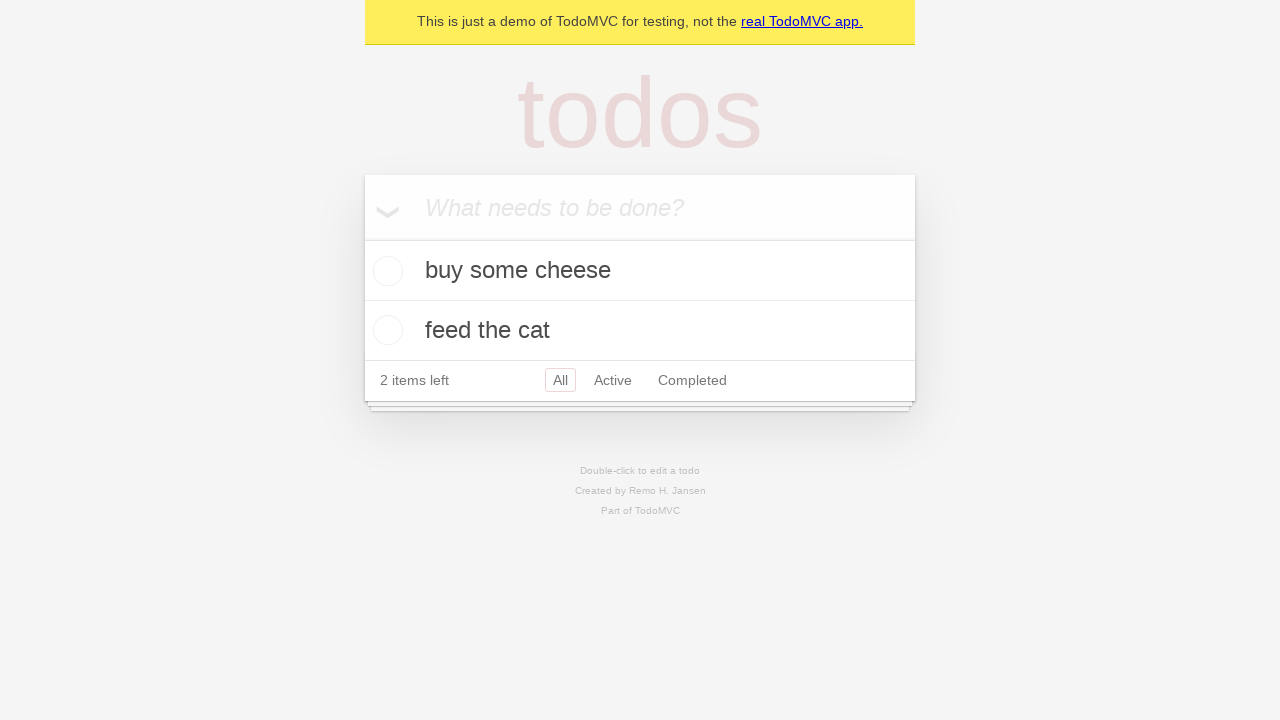

Filled todo input with 'book a doctors appointment' on internal:attr=[placeholder="What needs to be done?"i]
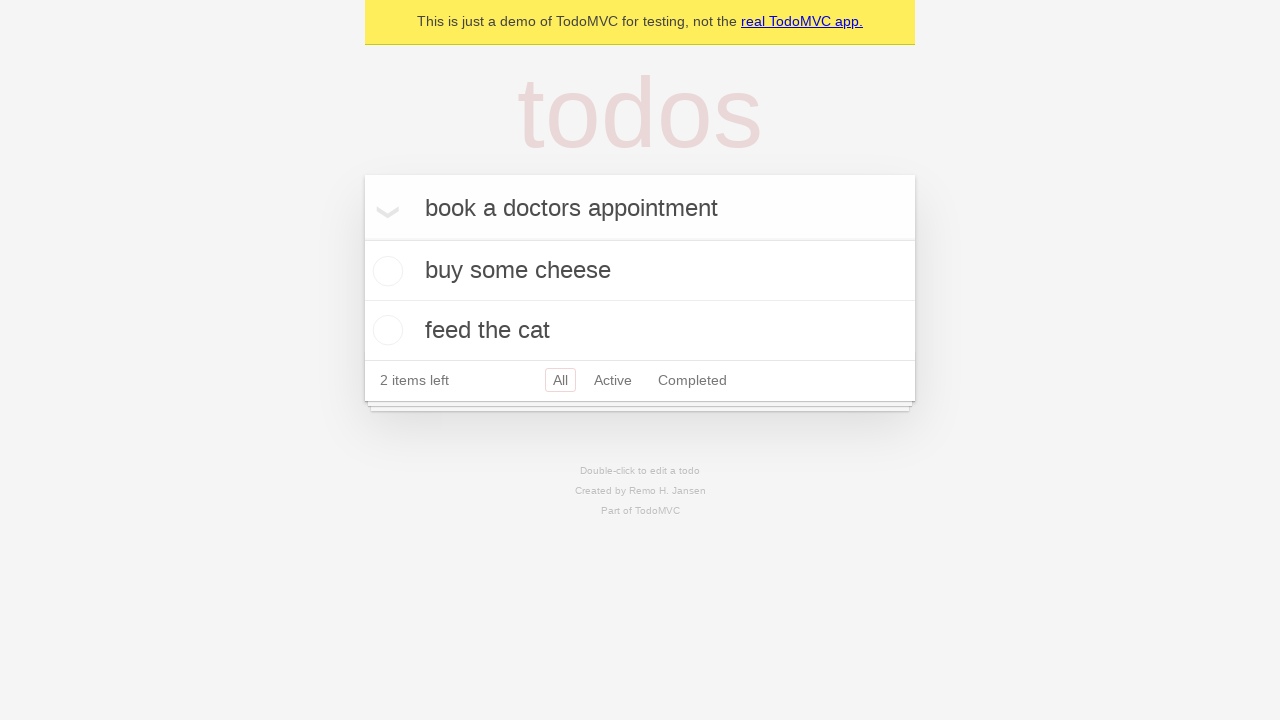

Pressed Enter to create third todo on internal:attr=[placeholder="What needs to be done?"i]
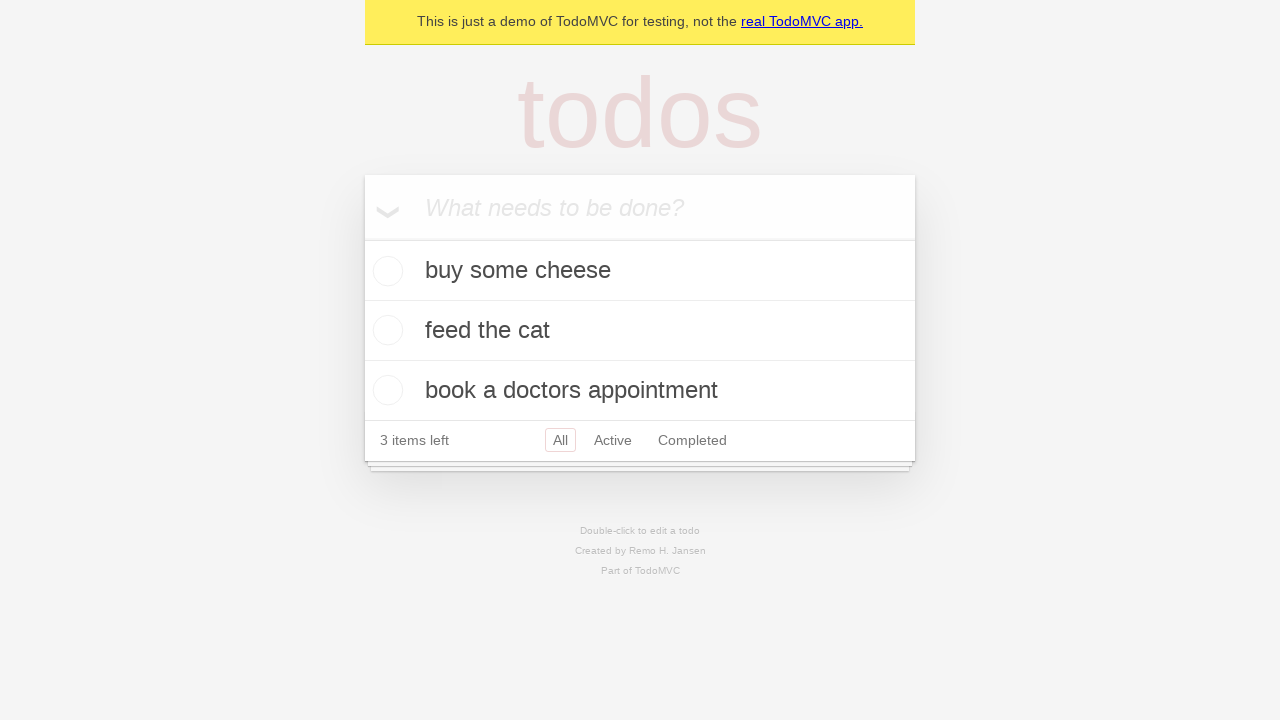

Double-clicked second todo item to enter edit mode at (640, 331) on internal:testid=[data-testid="todo-item"s] >> nth=1
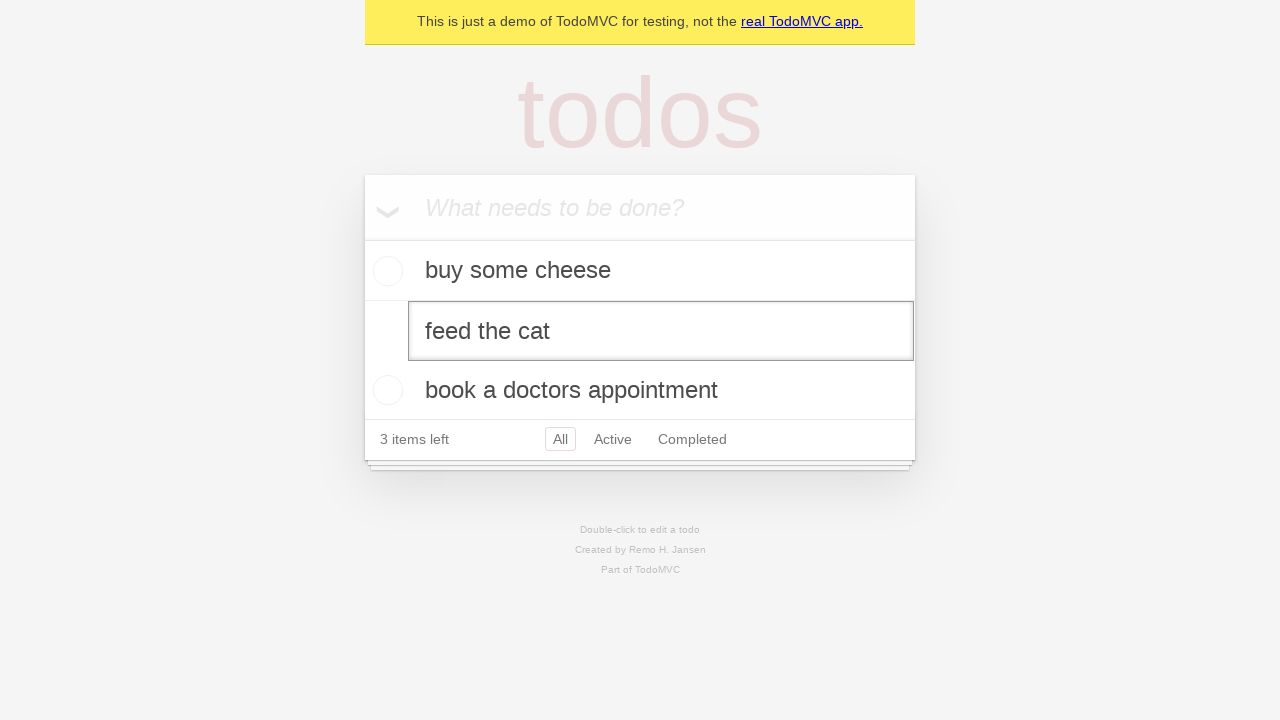

Filled edit textbox with '    buy some sausages    ' (text with leading and trailing spaces) on internal:testid=[data-testid="todo-item"s] >> nth=1 >> internal:role=textbox[nam
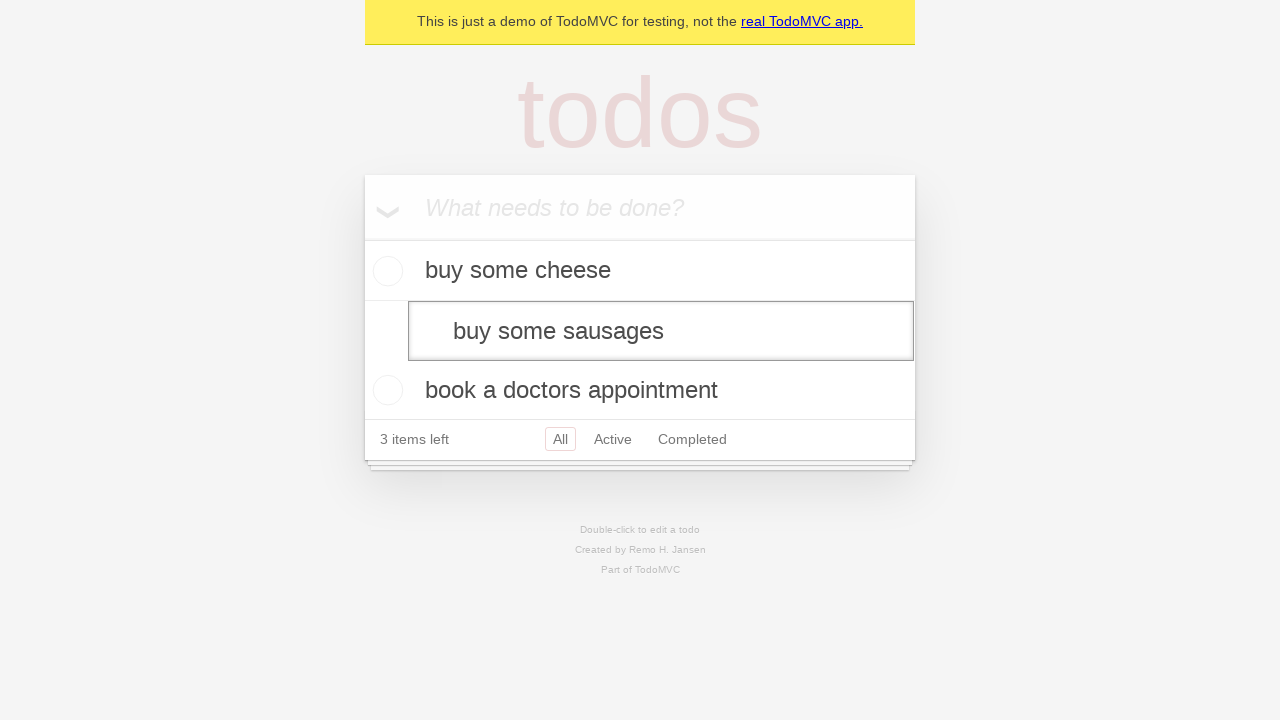

Pressed Enter to save edited todo with trimmed text on internal:testid=[data-testid="todo-item"s] >> nth=1 >> internal:role=textbox[nam
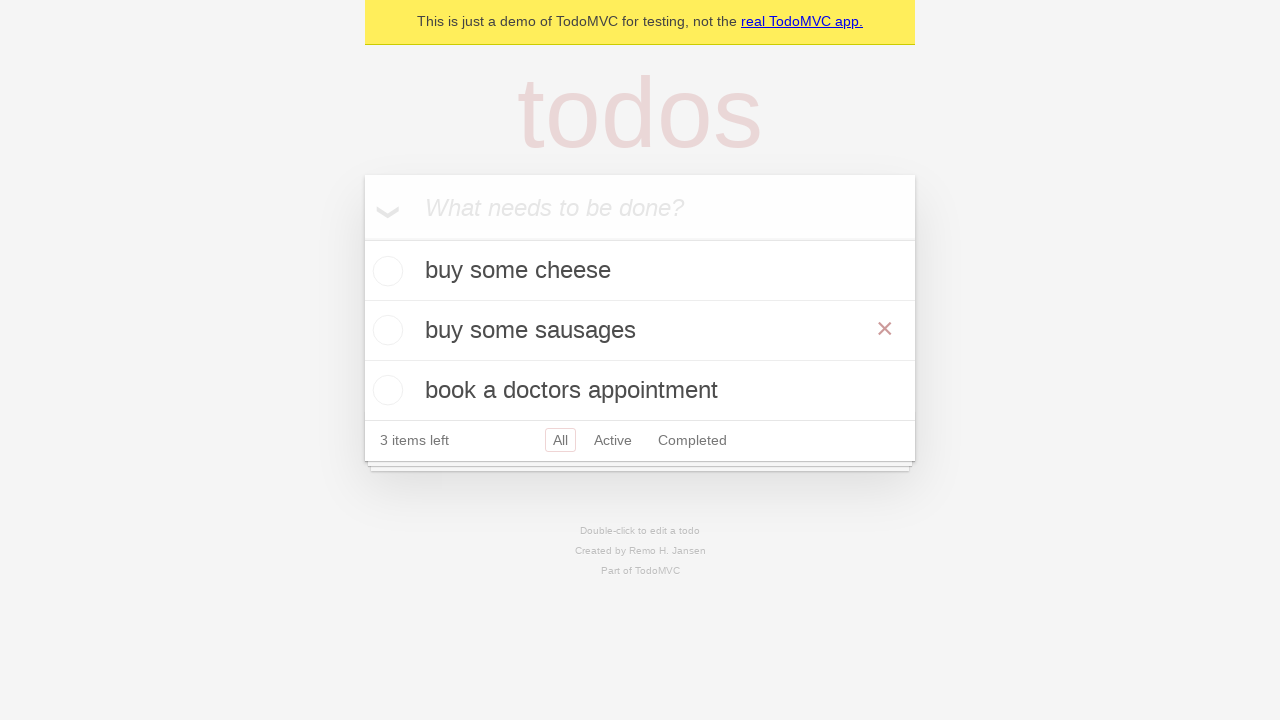

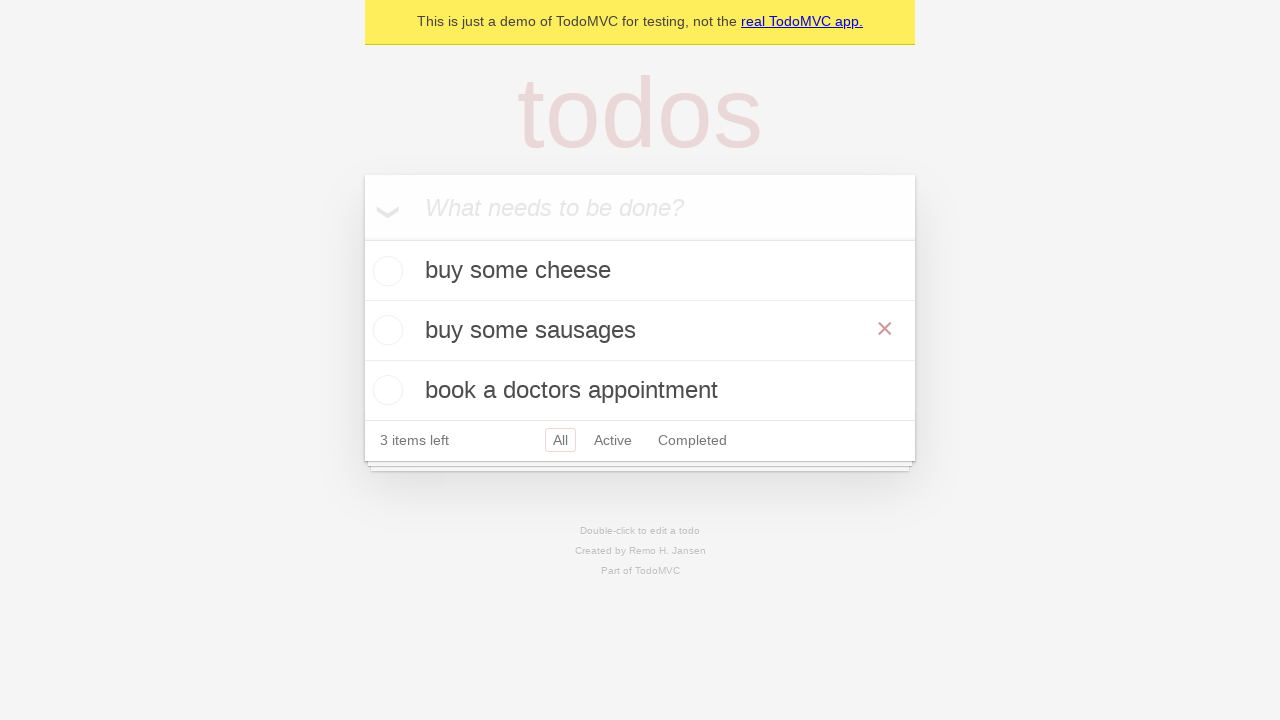